Tests a data types form by filling in personal information fields (name, address, contact details, job info), leaving zip code empty, submitting the form, and verifying validation styling - expecting red background for empty zip code and green background for filled fields.

Starting URL: https://bonigarcia.dev/selenium-webdriver-java/data-types.html

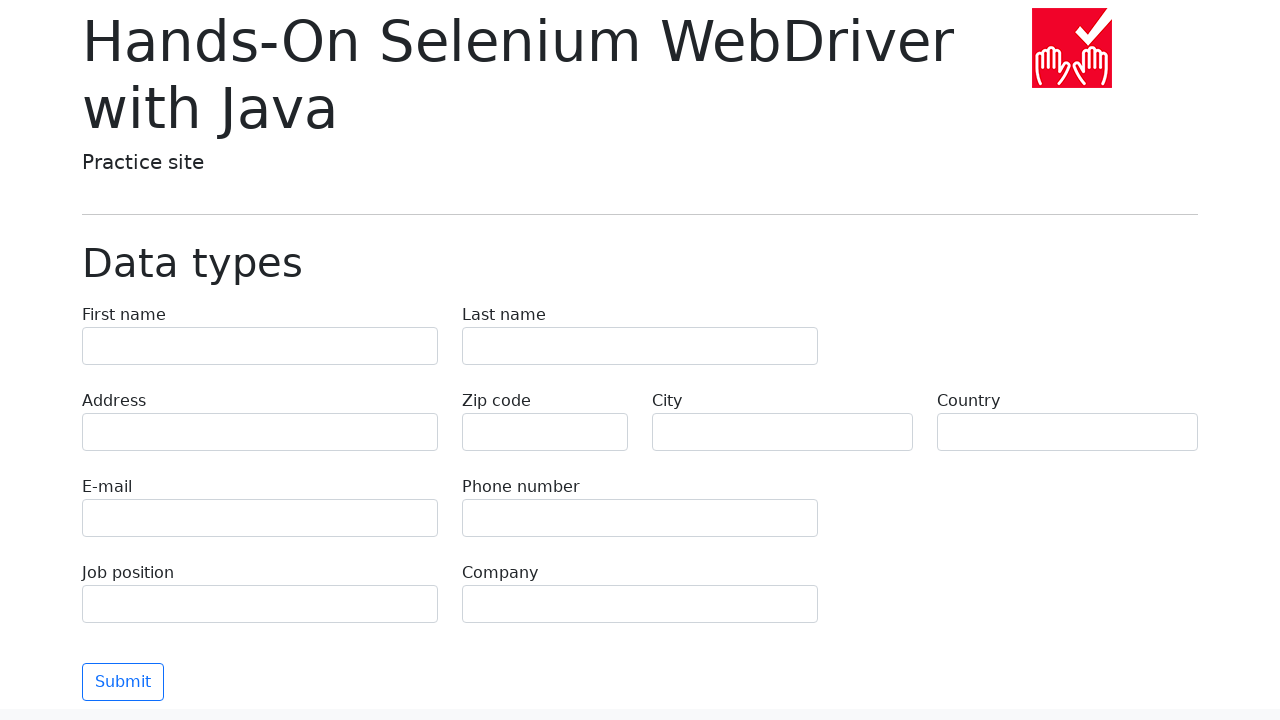

Filled first name field with 'Иван' on [name="first-name"]
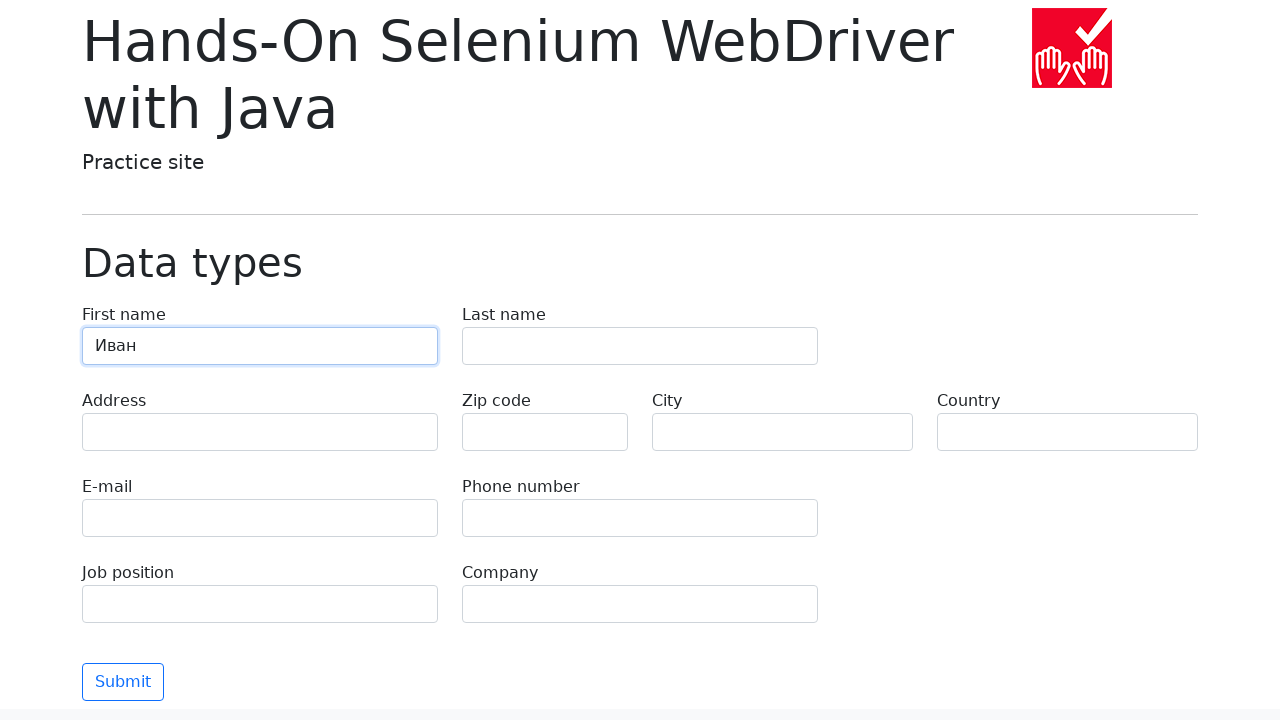

Filled last name field with 'Петров' on [name="last-name"]
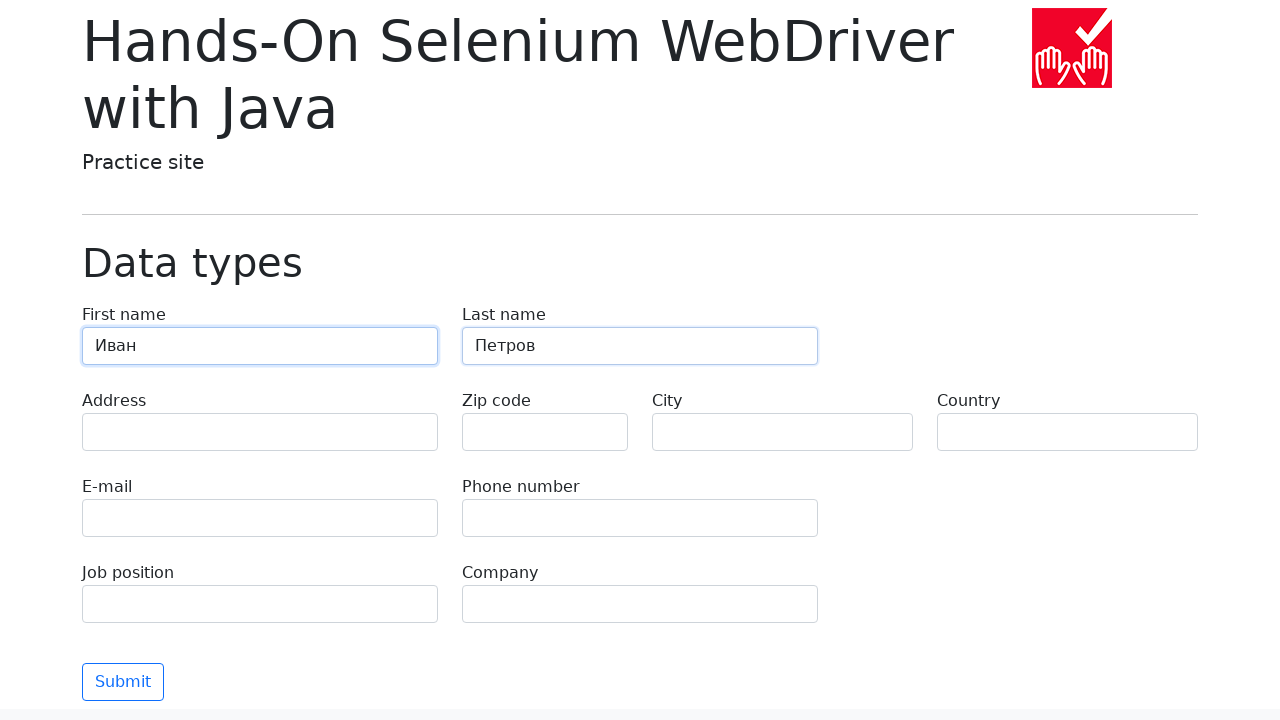

Filled address field with 'Ленина, 55-3' on [name="address"]
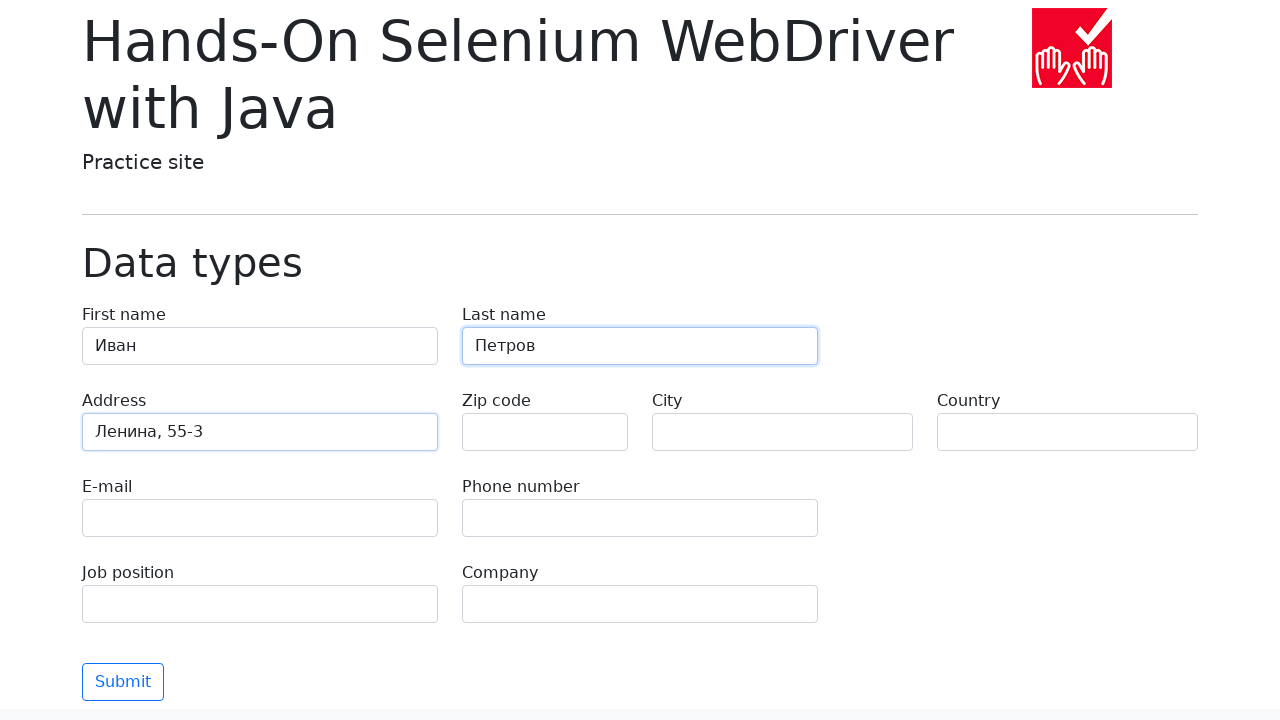

Filled city field with 'Москва' on [name="city"]
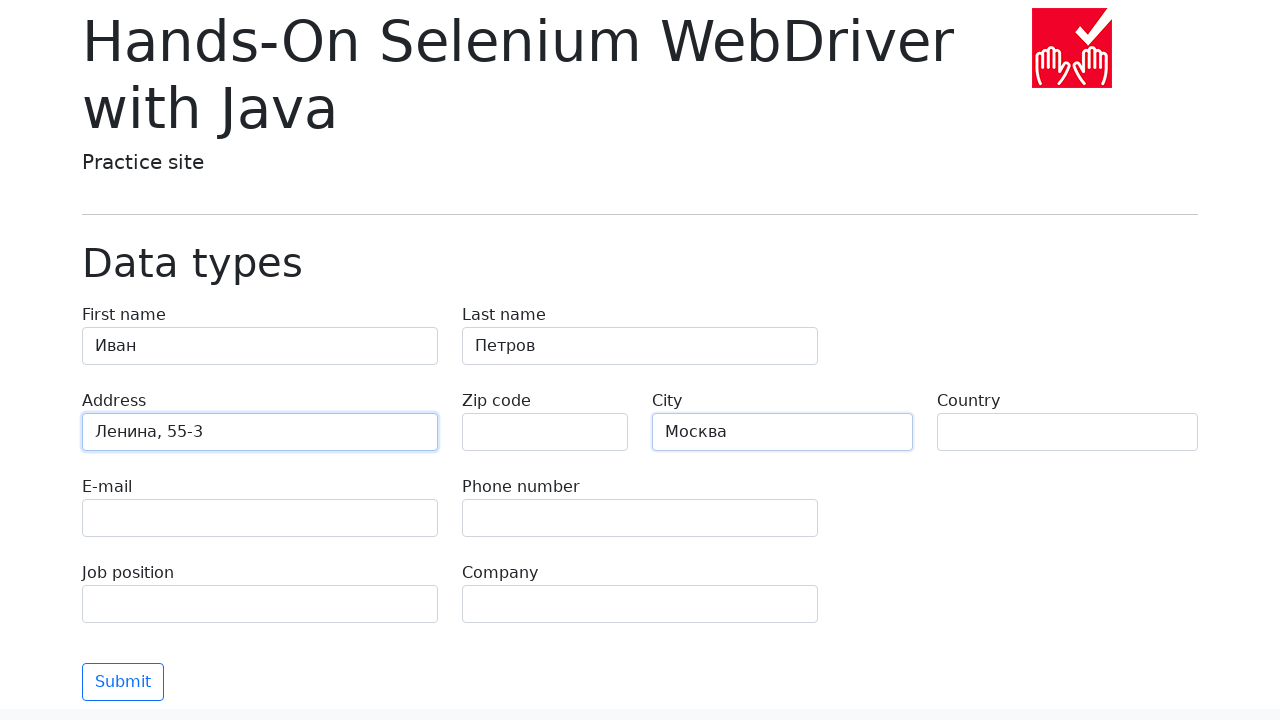

Filled country field with 'Россия' on [name="country"]
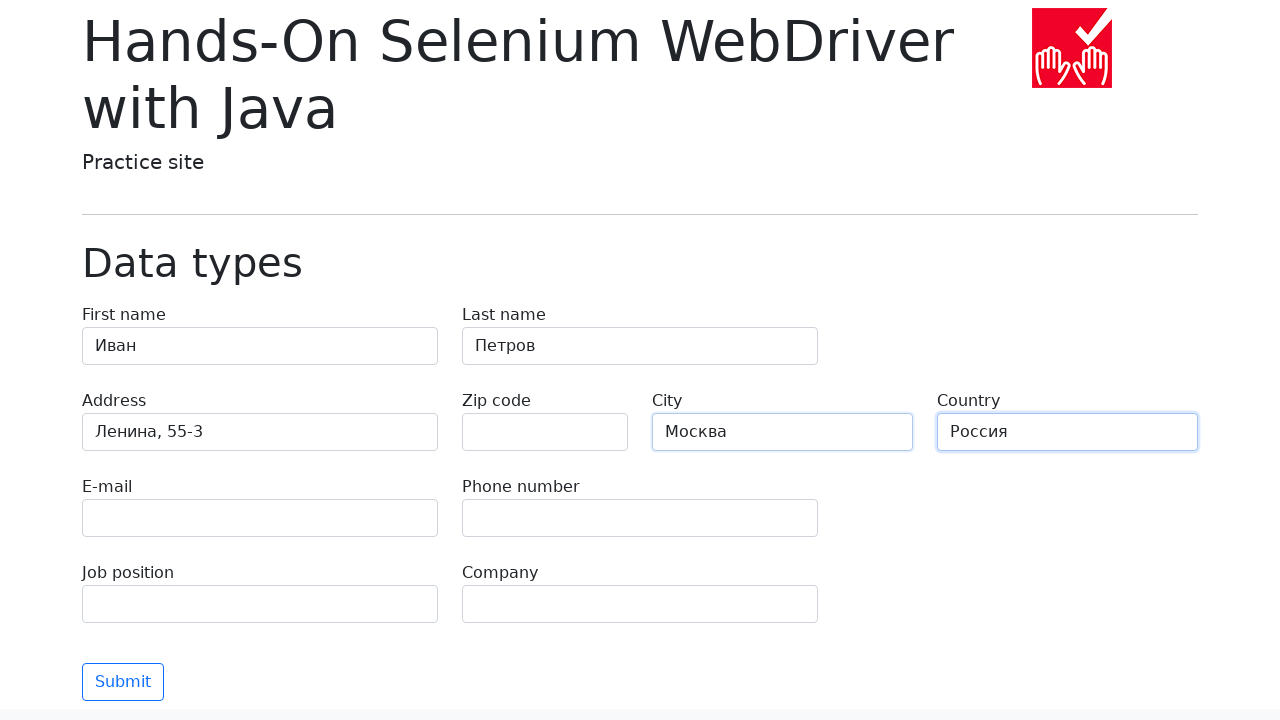

Filled email field with 'test@skypro.com' on [name="e-mail"]
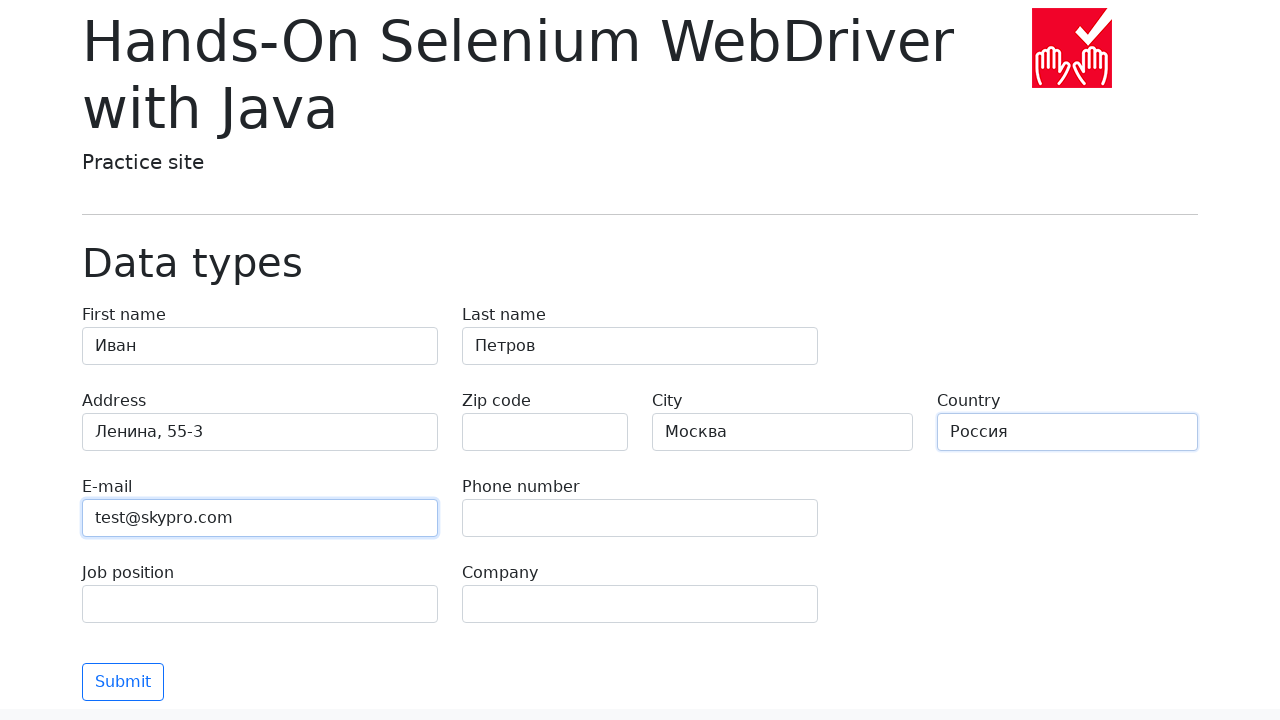

Filled phone field with '+7985899998787' on [name="phone"]
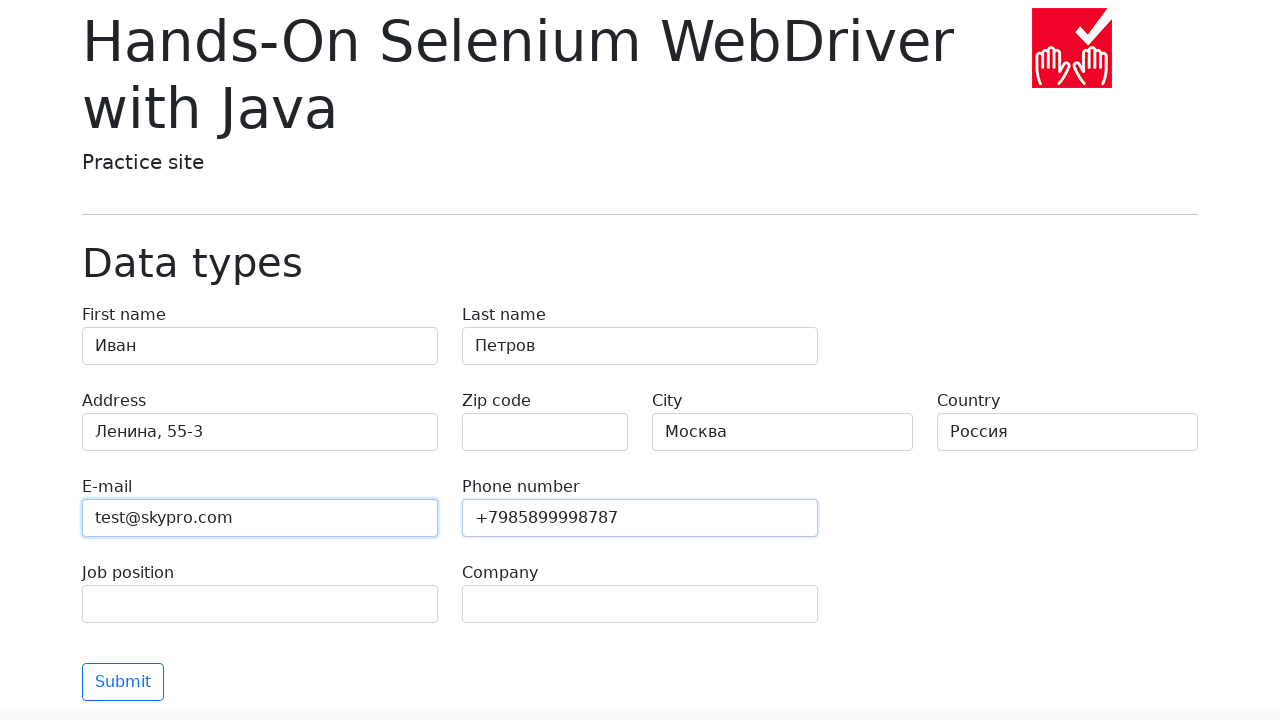

Filled job position field with 'QA' on [name="job-position"]
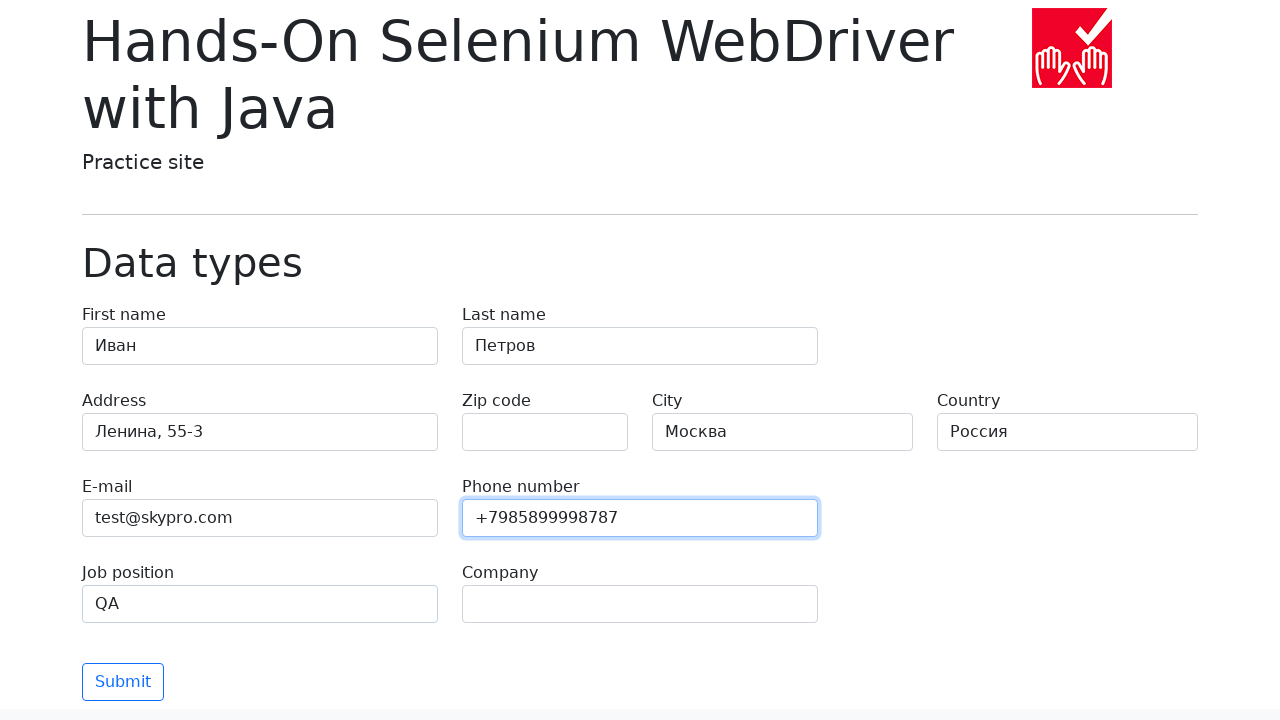

Filled company field with 'SkyPro' on [name="company"]
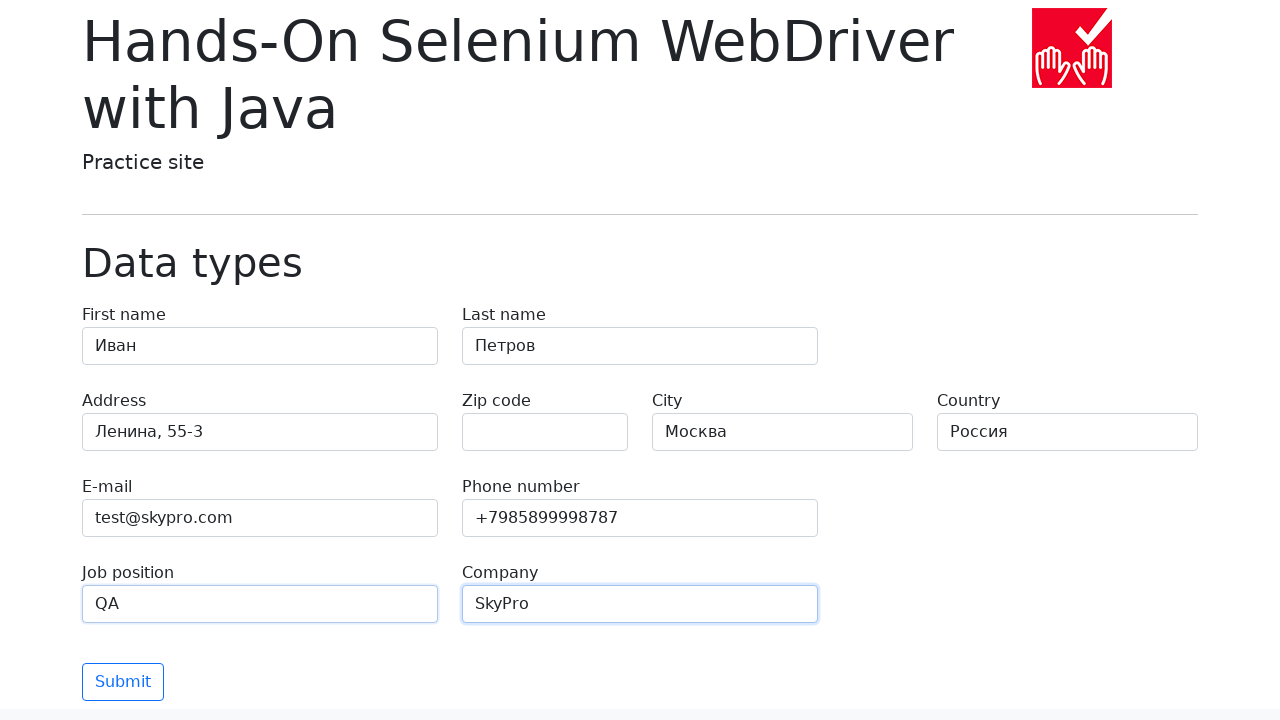

Cleared zip code field to test validation on [name="zip-code"]
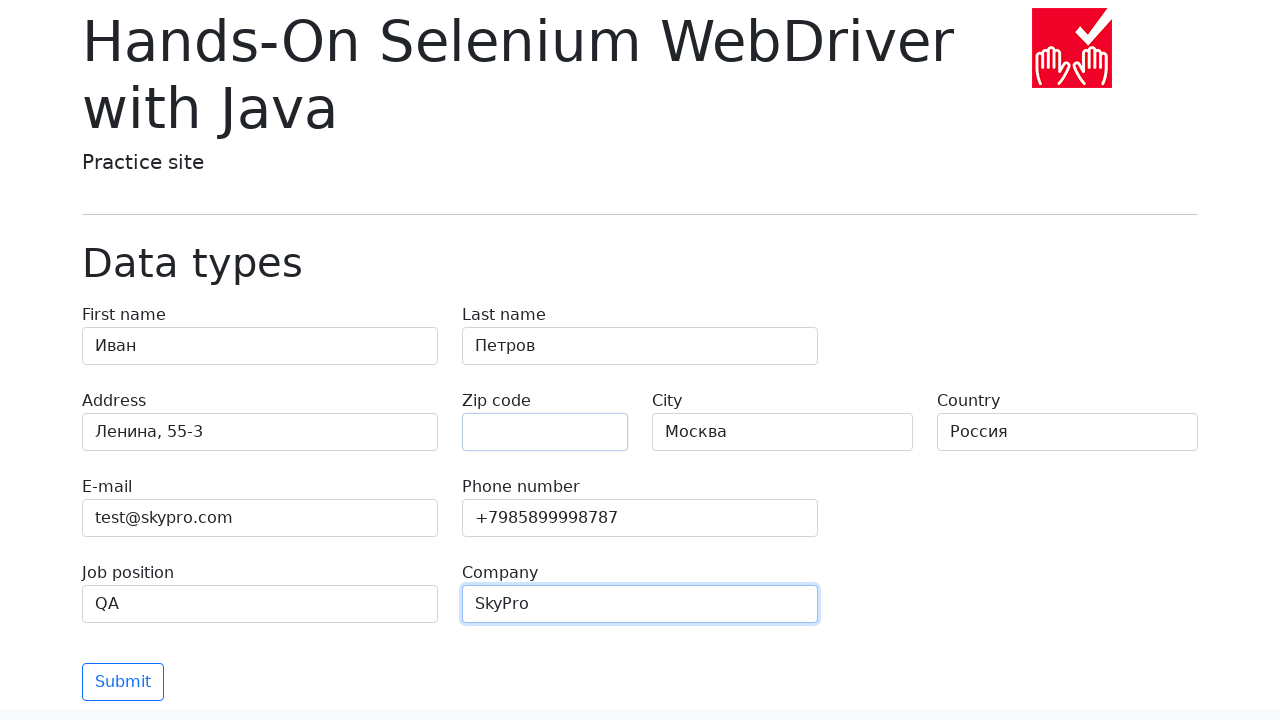

Clicked submit button to submit the form at (123, 682) on [type="submit"]
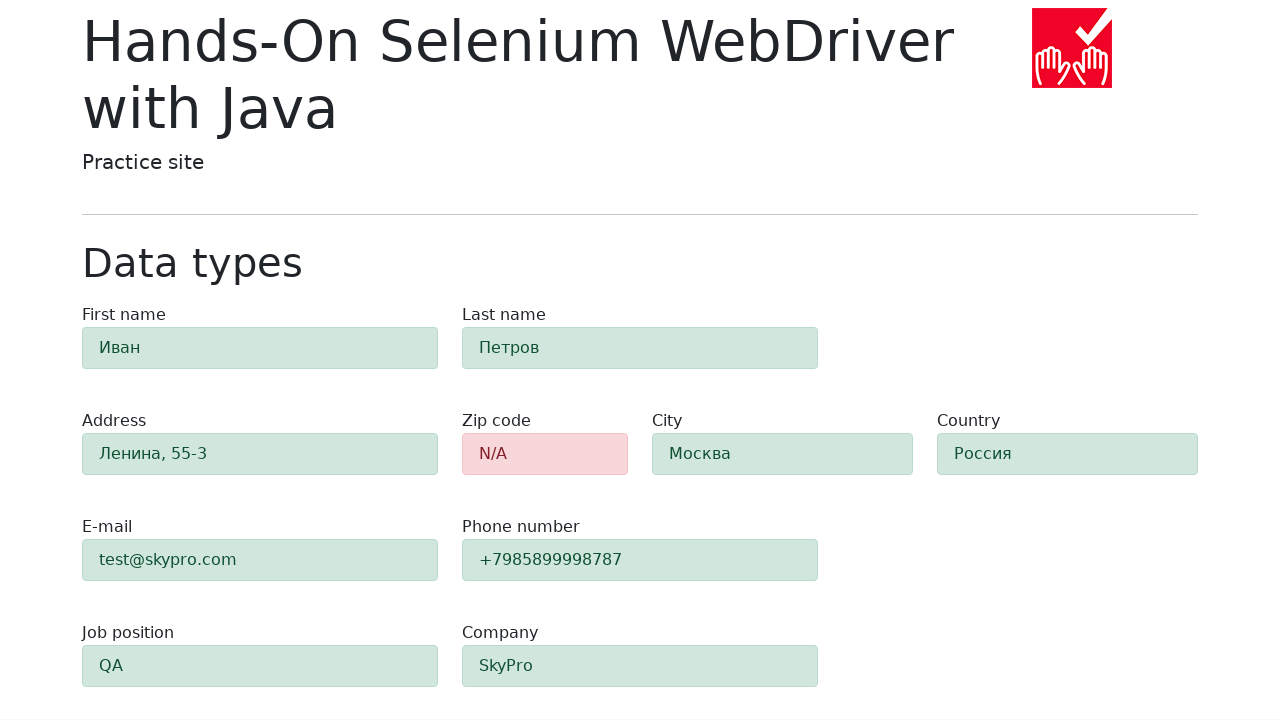

Form validation completed and zip code field is visible
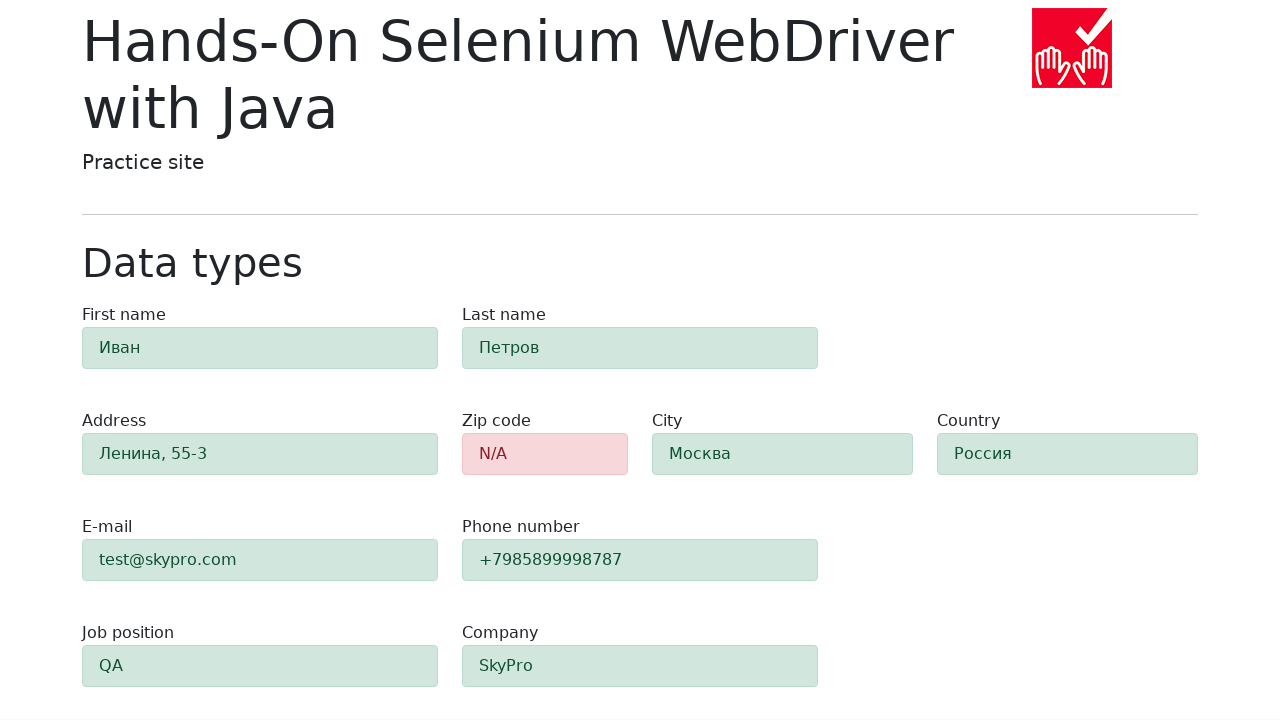

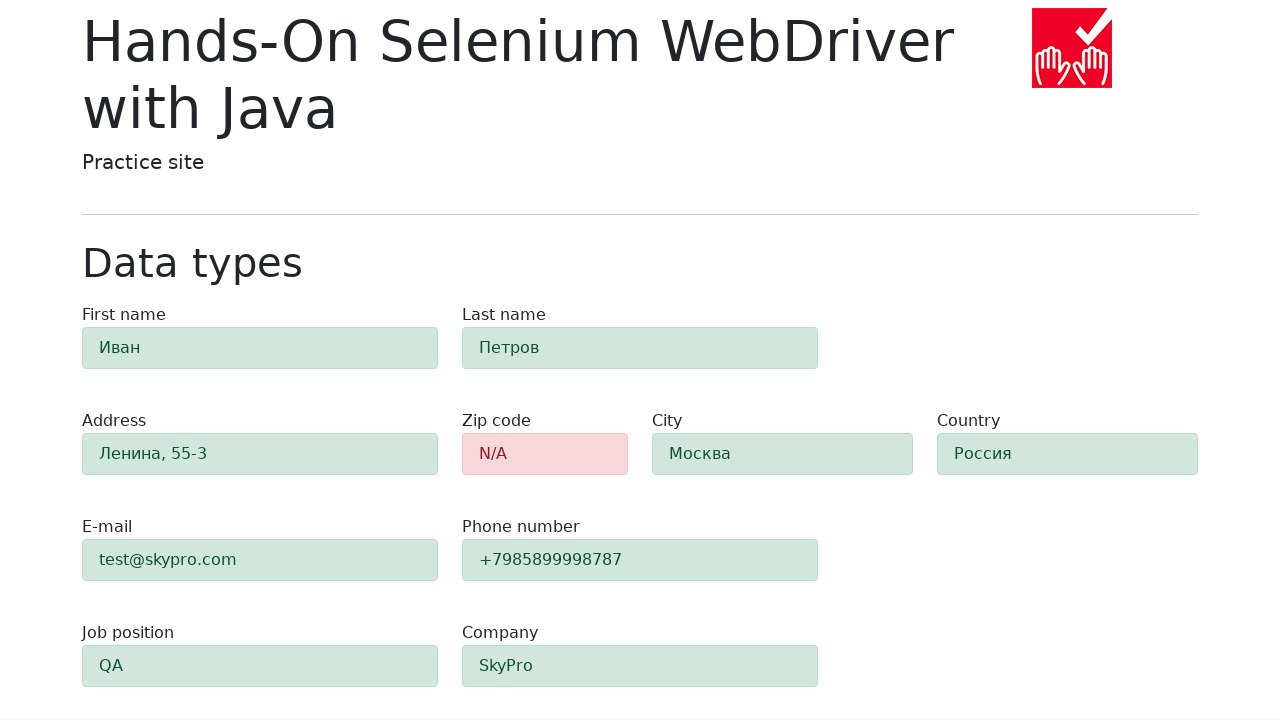